Tests calendar date picker functionality by selecting a specific date (June 15, 2027) through the year, month, and day navigation, then verifies the selected date values are correct.

Starting URL: https://rahulshettyacademy.com/seleniumPractise/#/offers

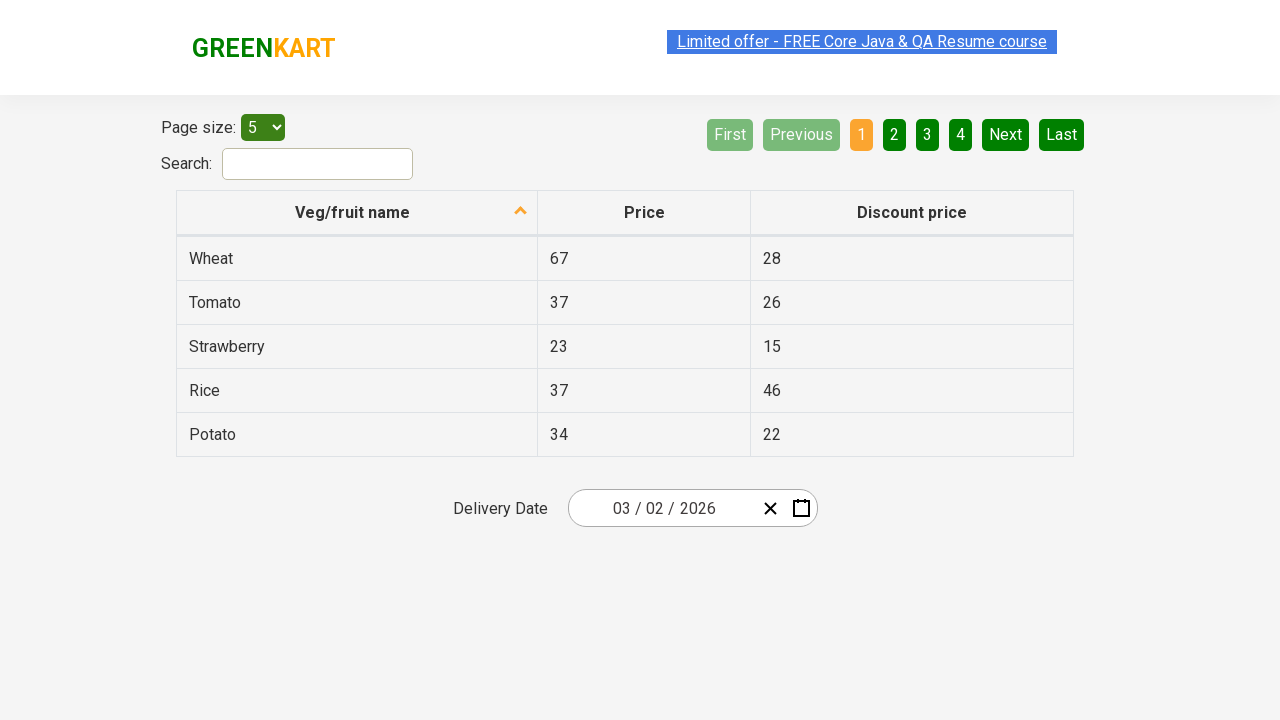

Clicked calendar input group to open date picker at (662, 508) on .react-date-picker__inputGroup
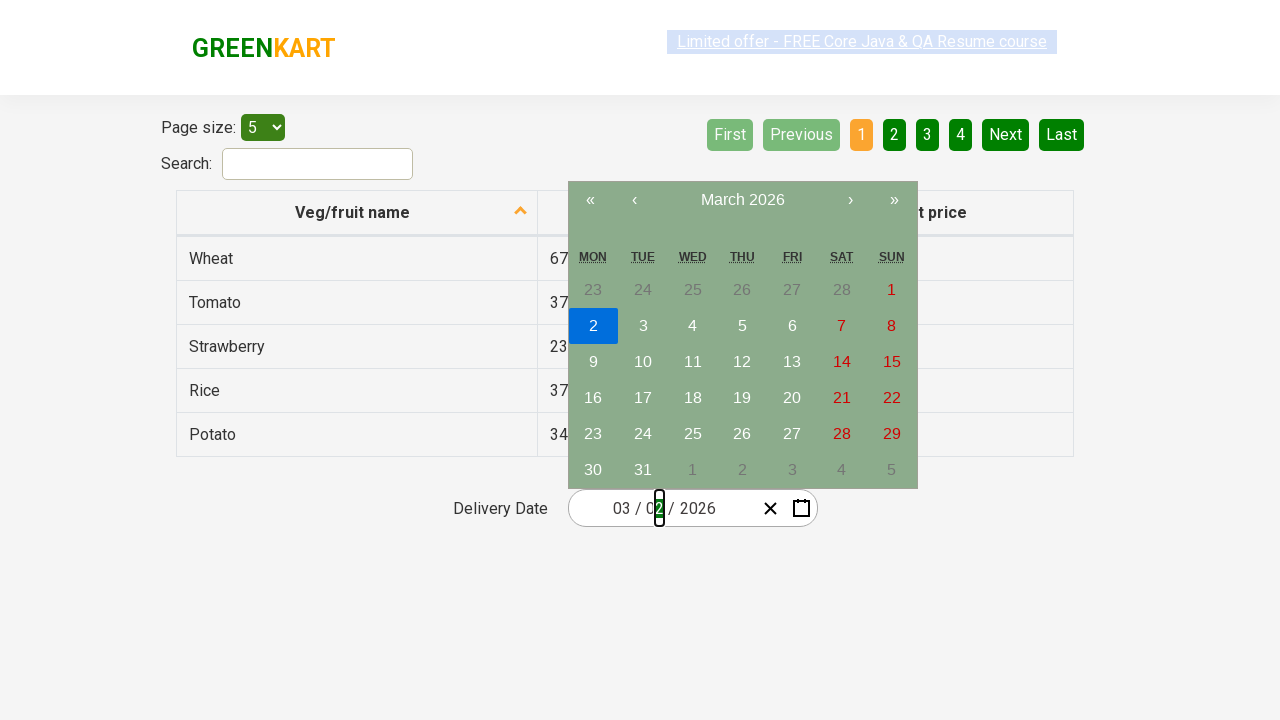

Clicked calendar navigation label first time at (742, 200) on .react-calendar__navigation__label
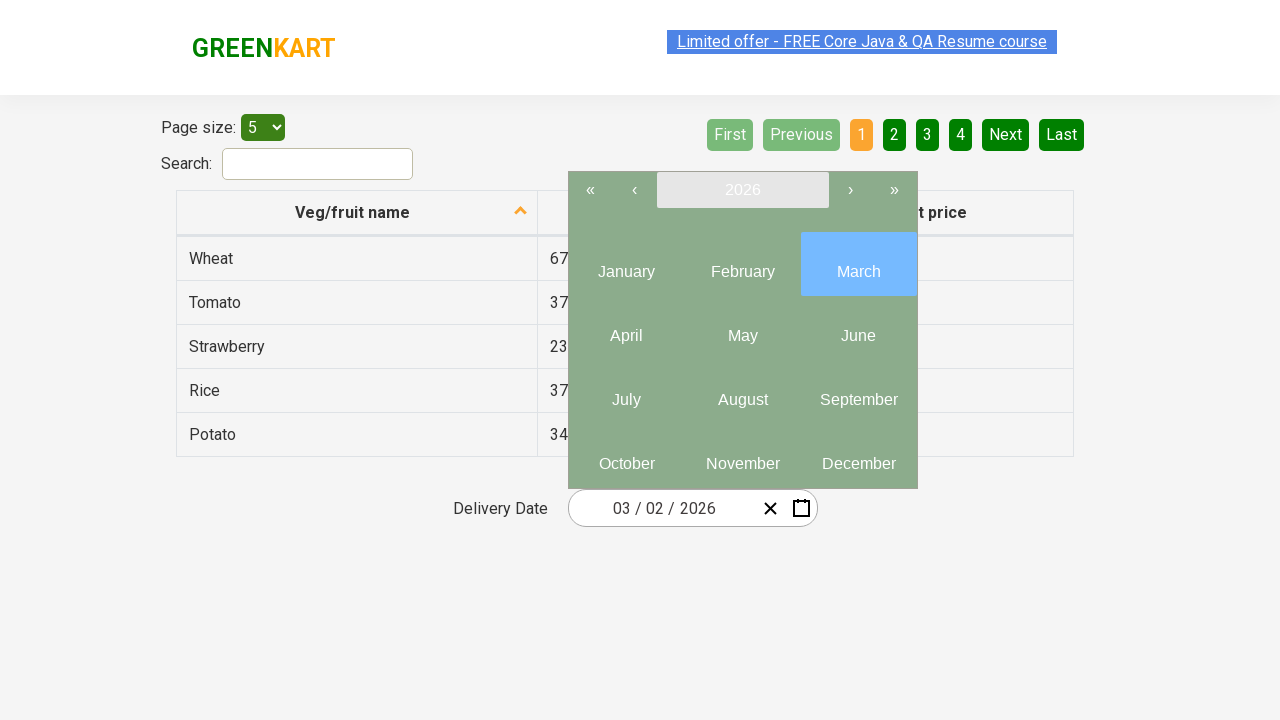

Clicked calendar navigation label second time to reach year view at (742, 190) on .react-calendar__navigation__label
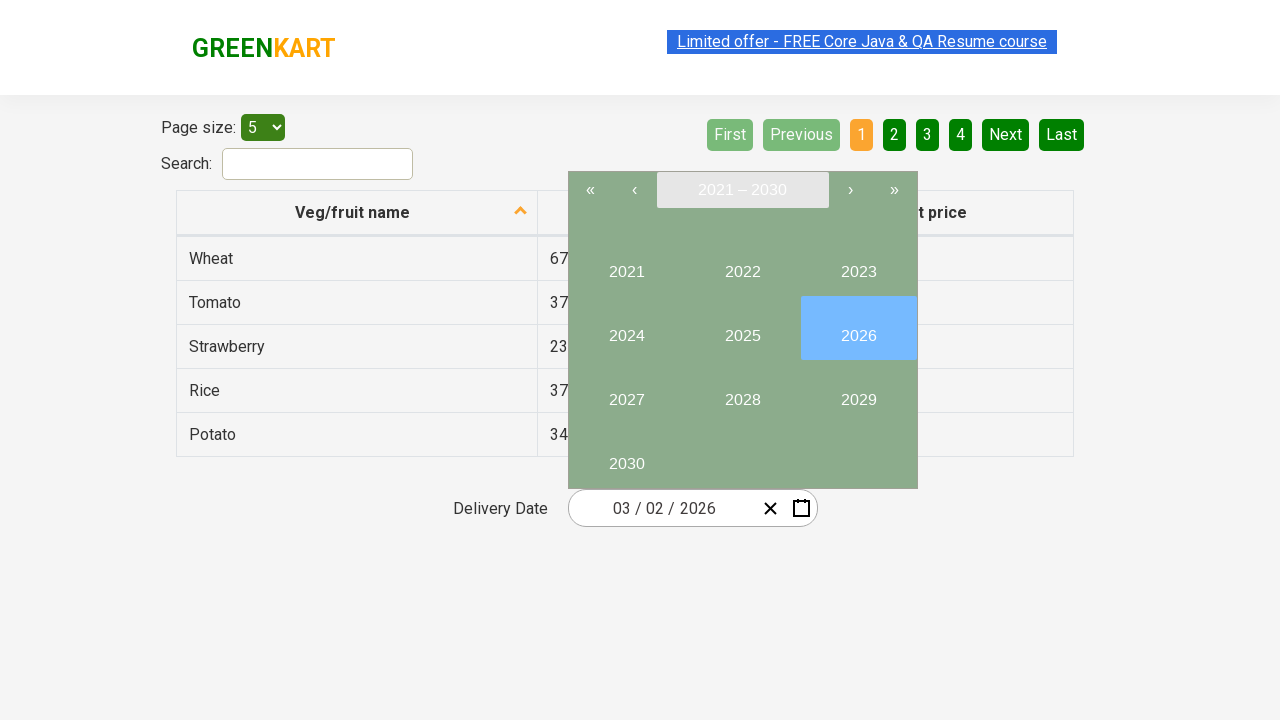

Selected year 2027 at (626, 392) on //button[text()='2027']
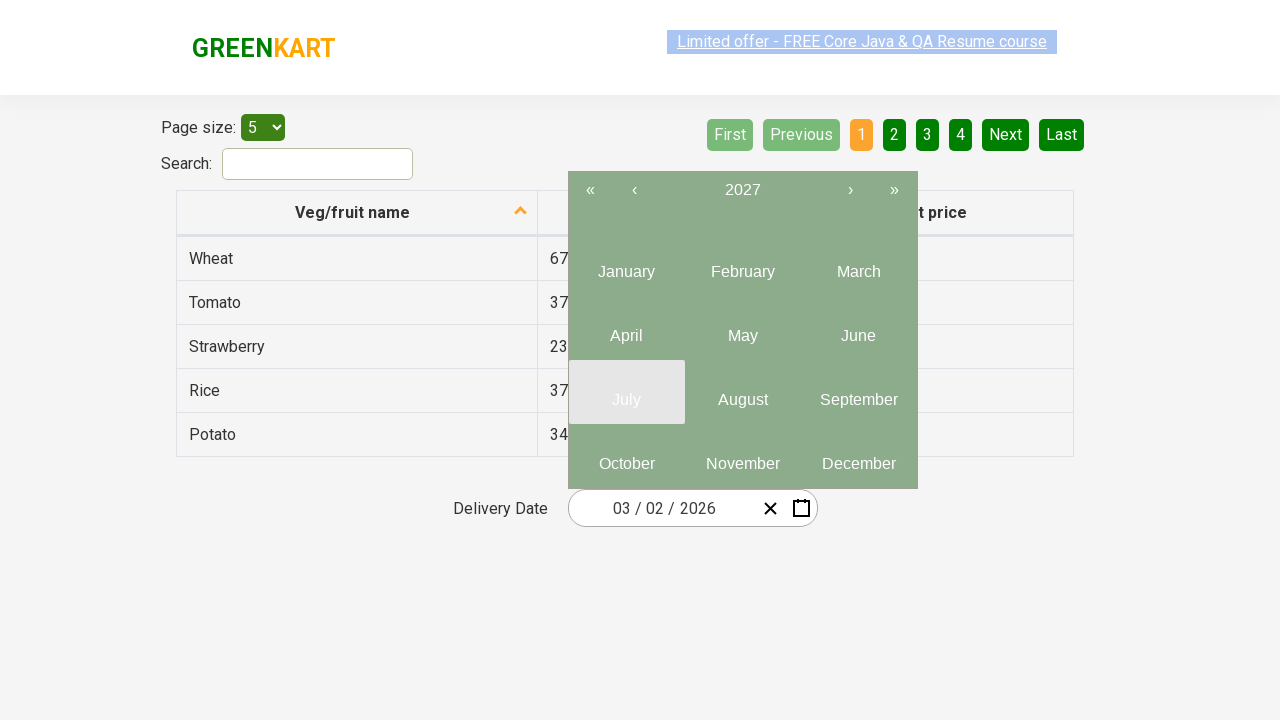

Selected month 6 (June) at (858, 328) on .react-calendar__year-view__months__month >> nth=5
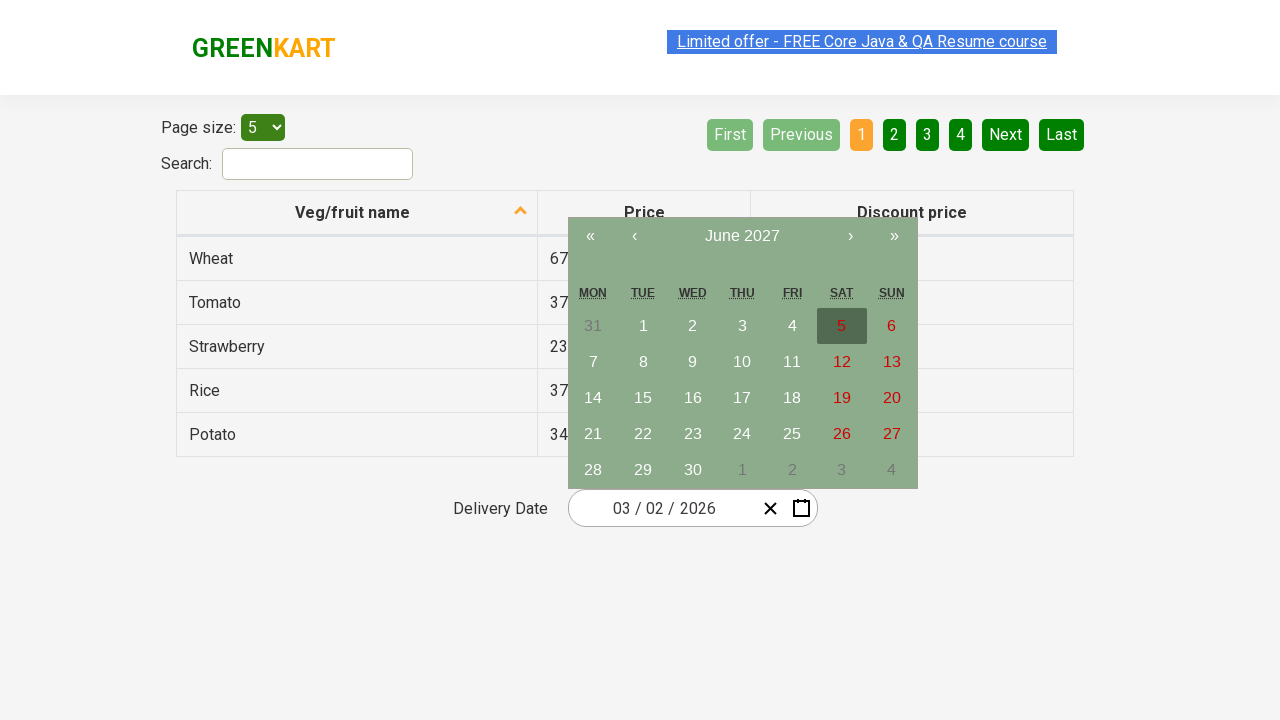

Selected date 15 at (643, 398) on //abbr[text()='15']
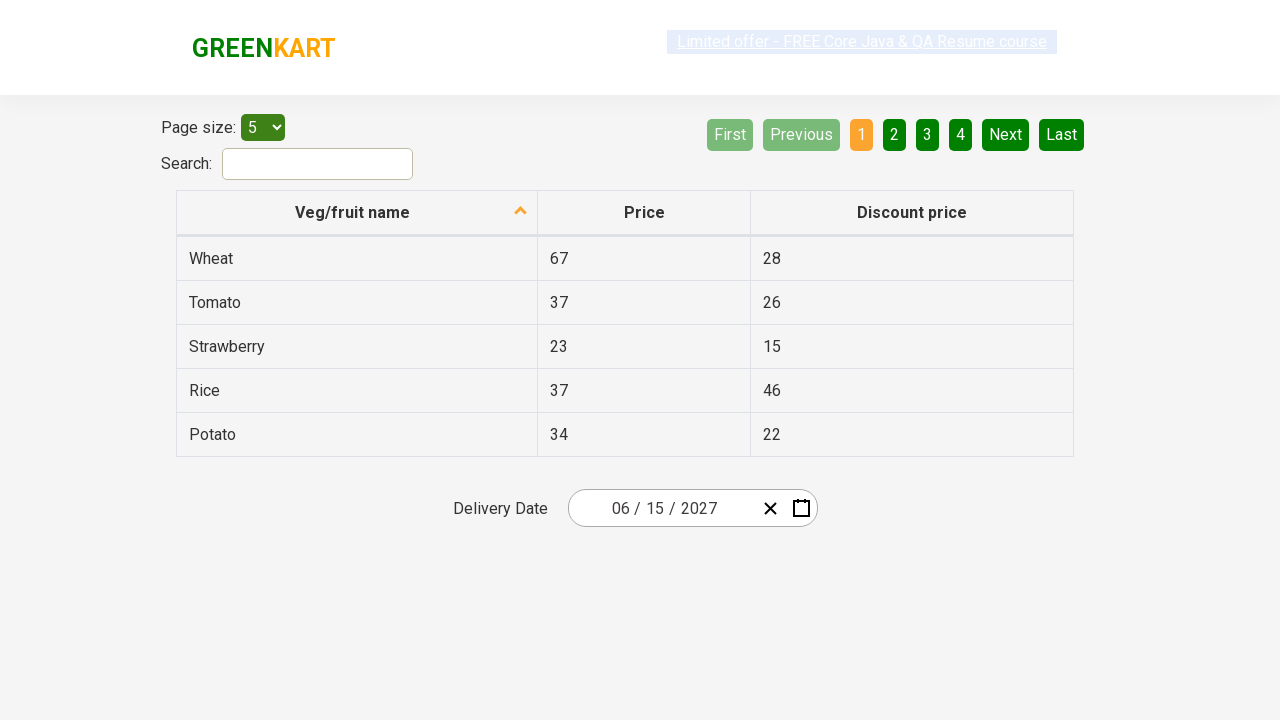

Verified input field 0: expected '6', got '6'
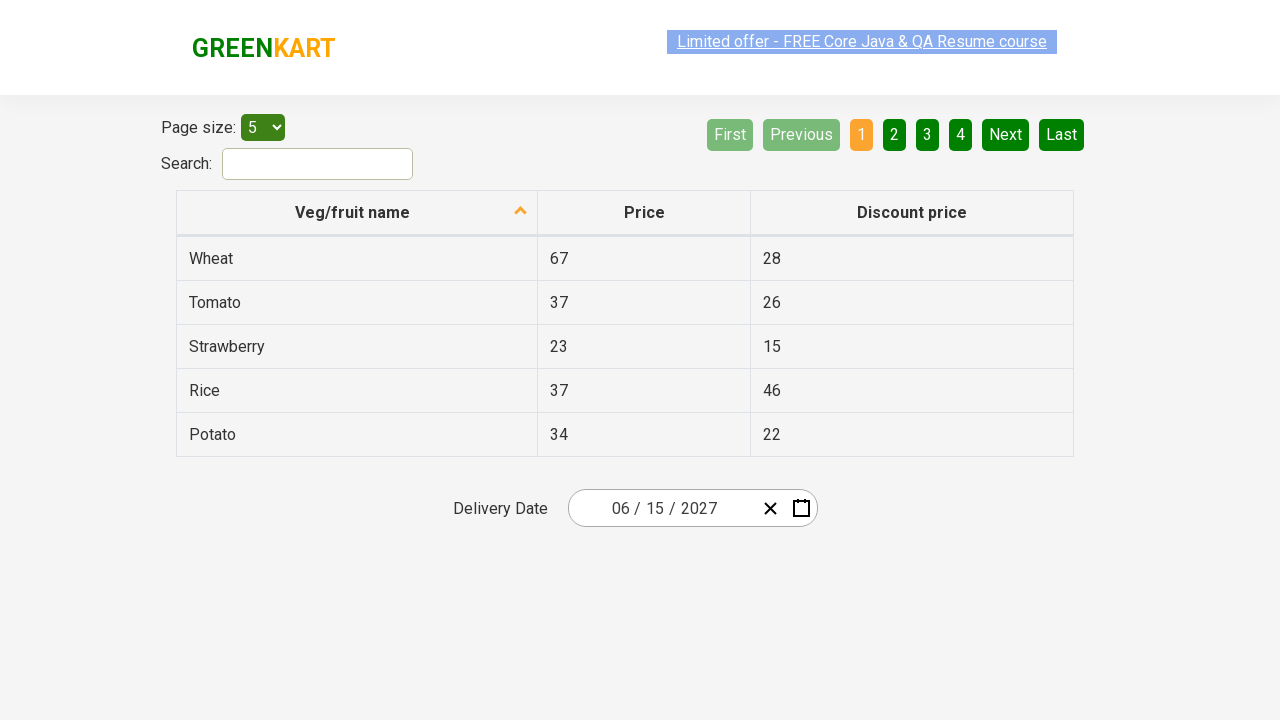

Verified input field 1: expected '15', got '15'
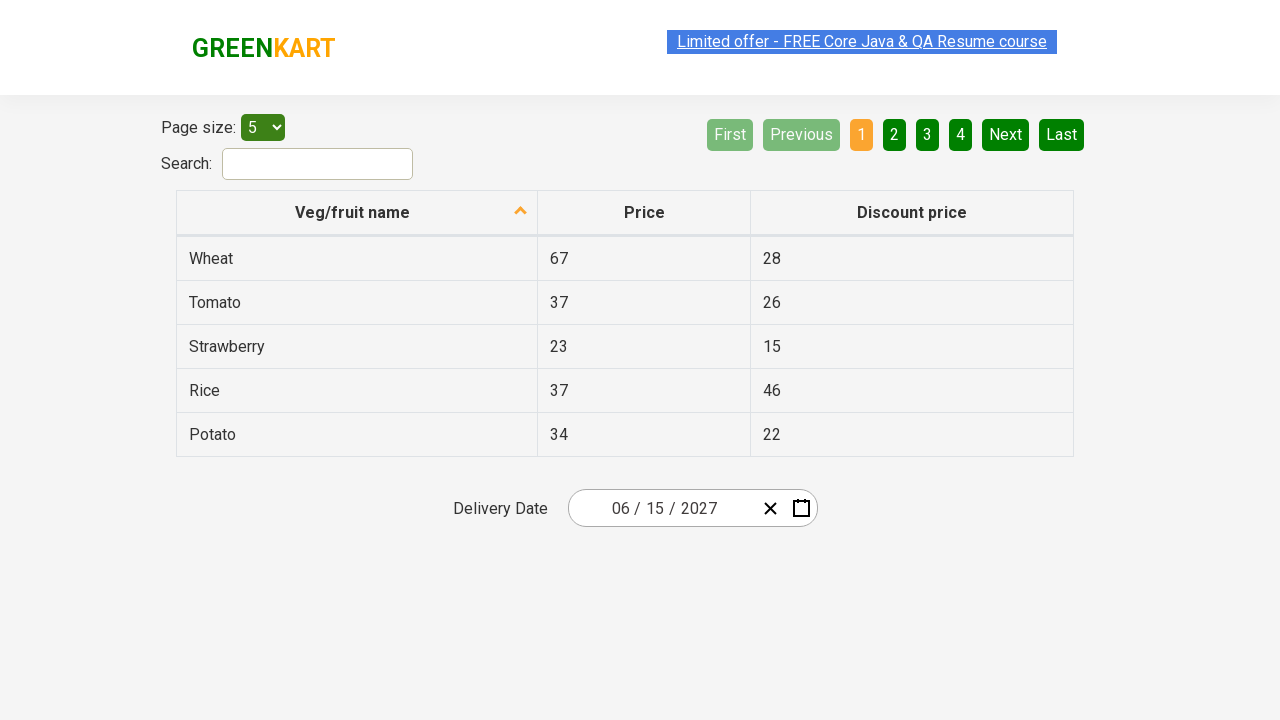

Verified input field 2: expected '2027', got '2027'
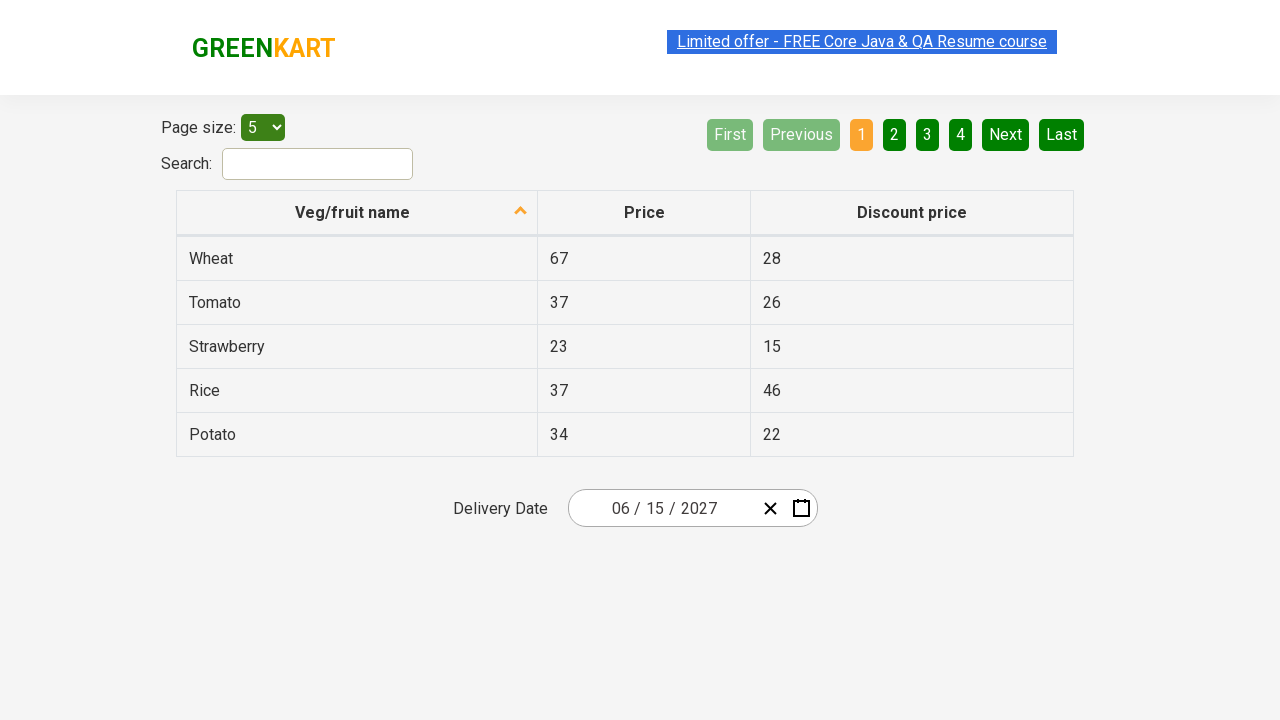

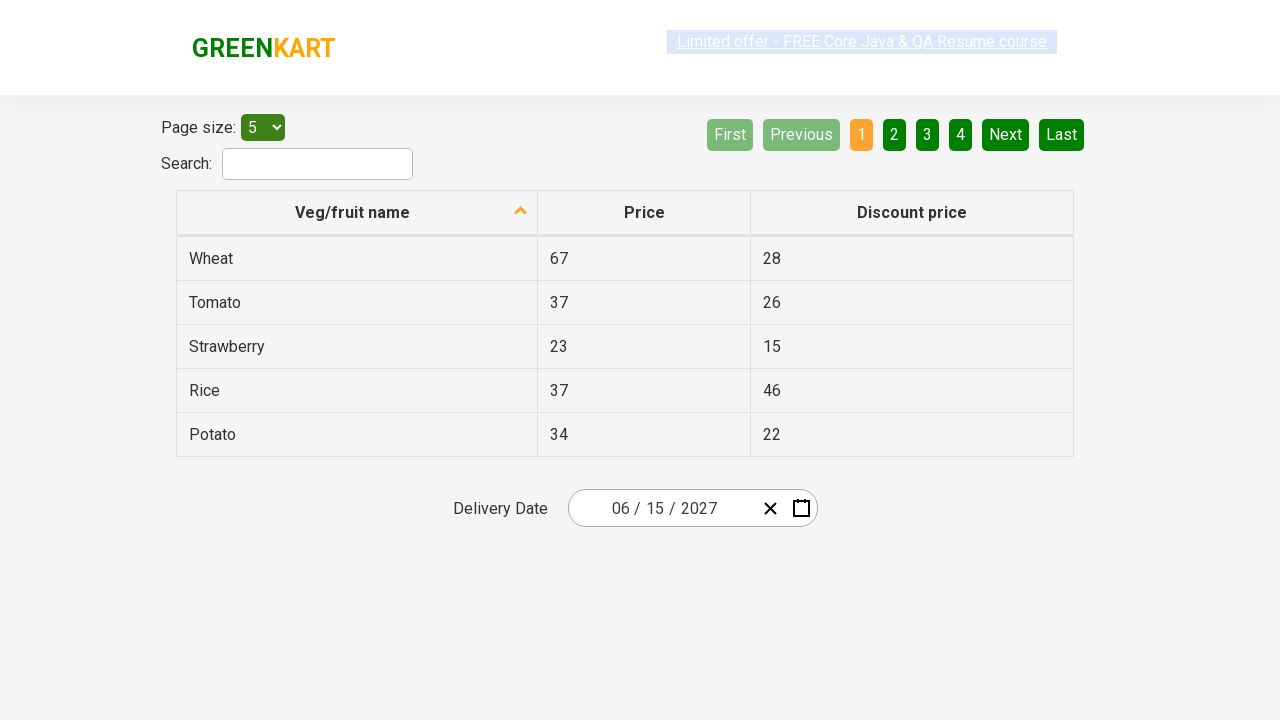